Tests multi-select dropdown by selecting multiple fruits using different selection methods

Starting URL: https://www.letskodeit.com/practice

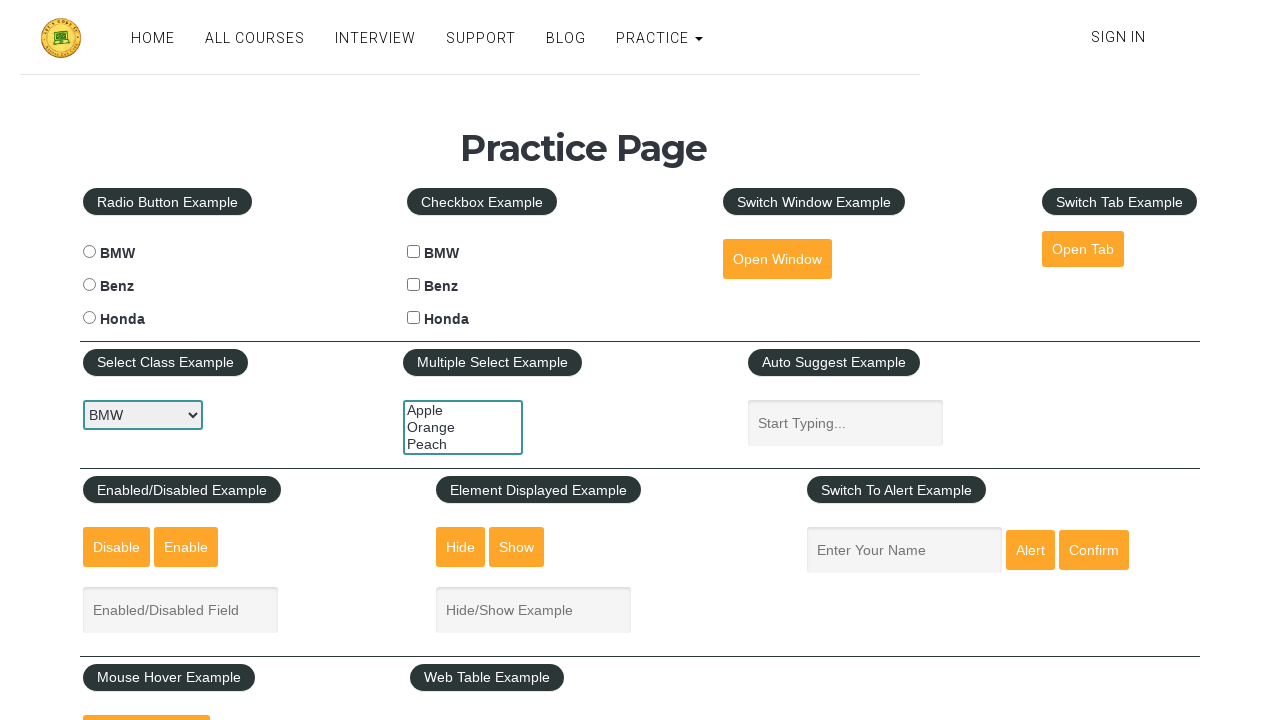

Located multi-select dropdown for fruits
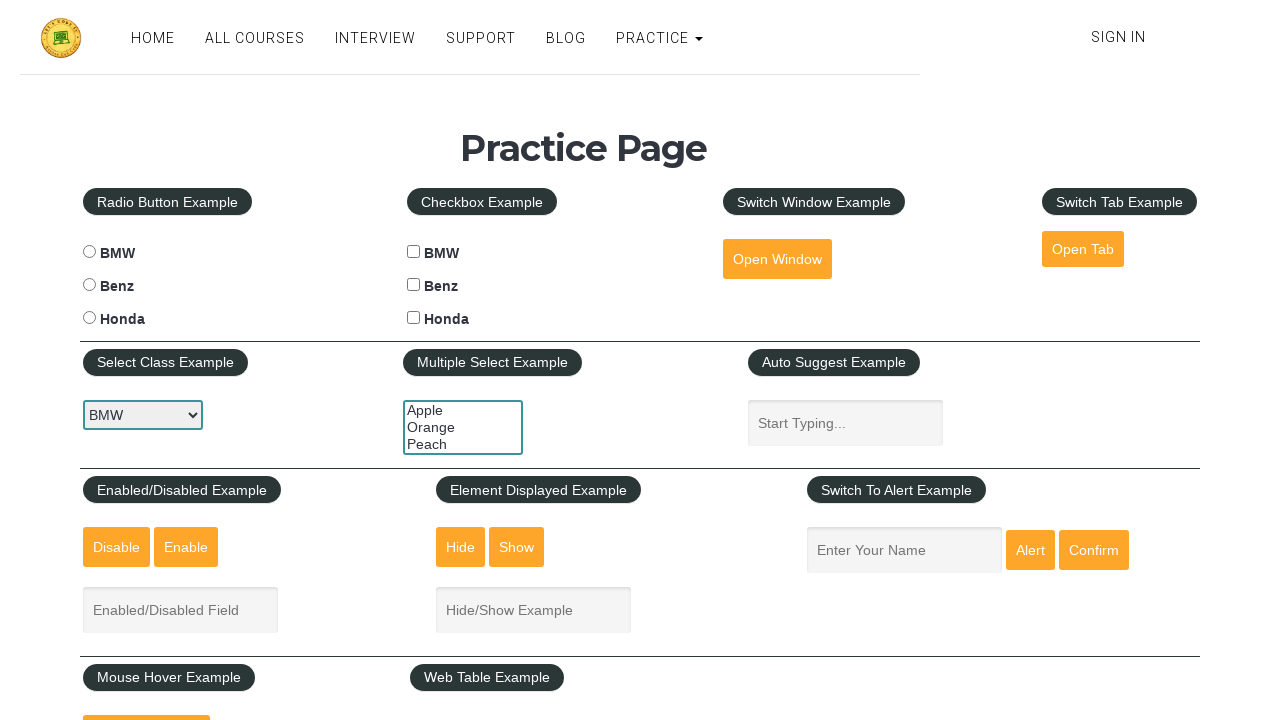

Selected 'Apple' from fruits dropdown by visible text on #multiple-select-example
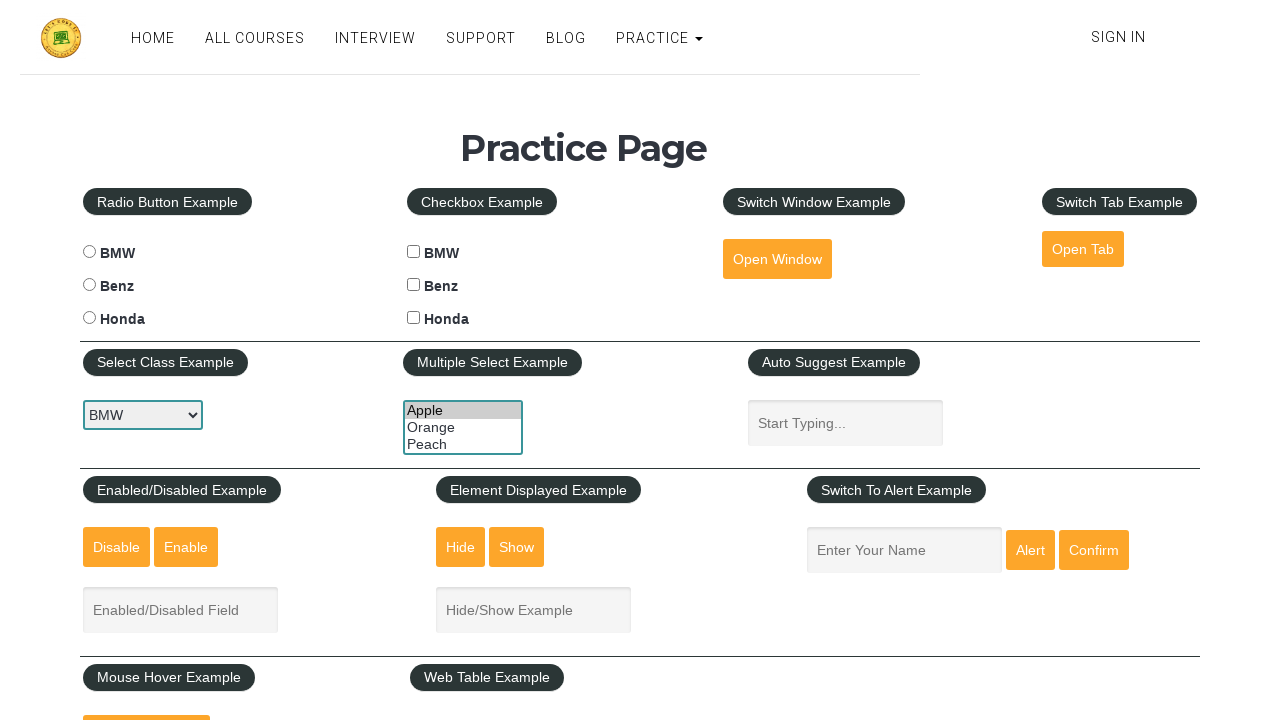

Selected 'orange' from fruits dropdown by value on #multiple-select-example
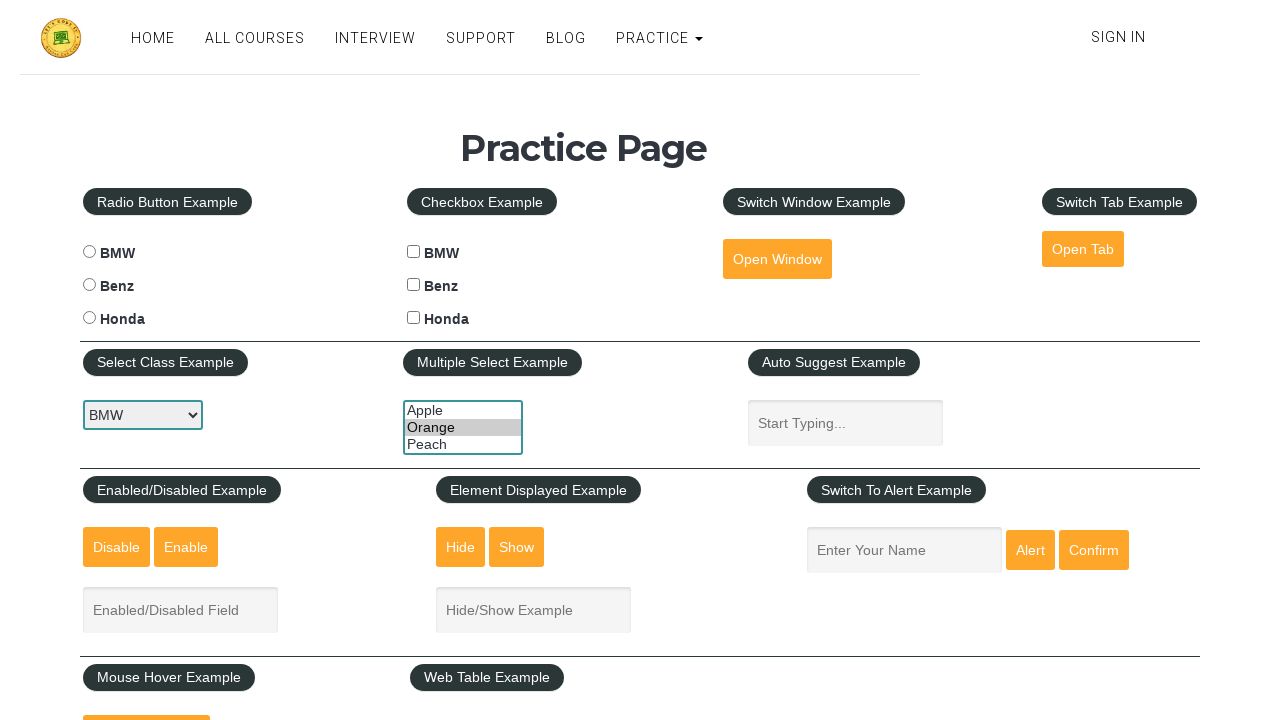

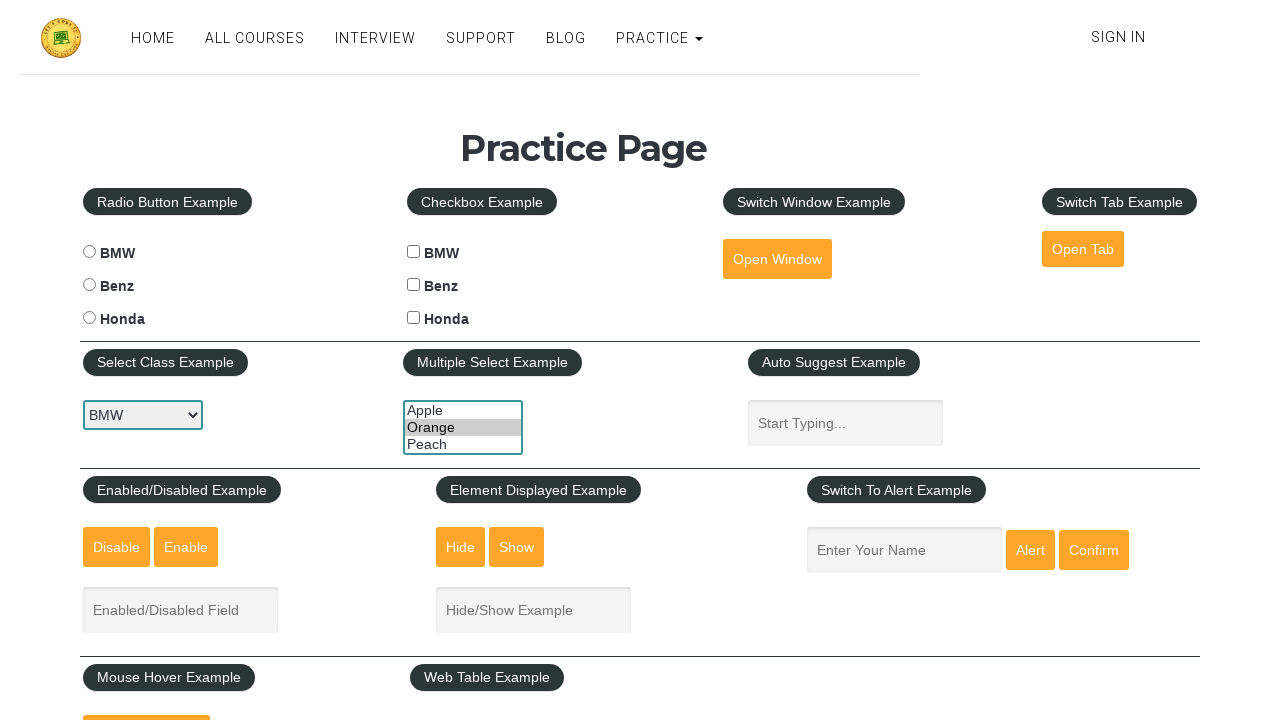